Tests clicking a link with dynamically calculated text (mathematical formula result), then fills out a multi-field form with first name, last name, city, and country information and submits it.

Starting URL: http://suninjuly.github.io/find_link_text

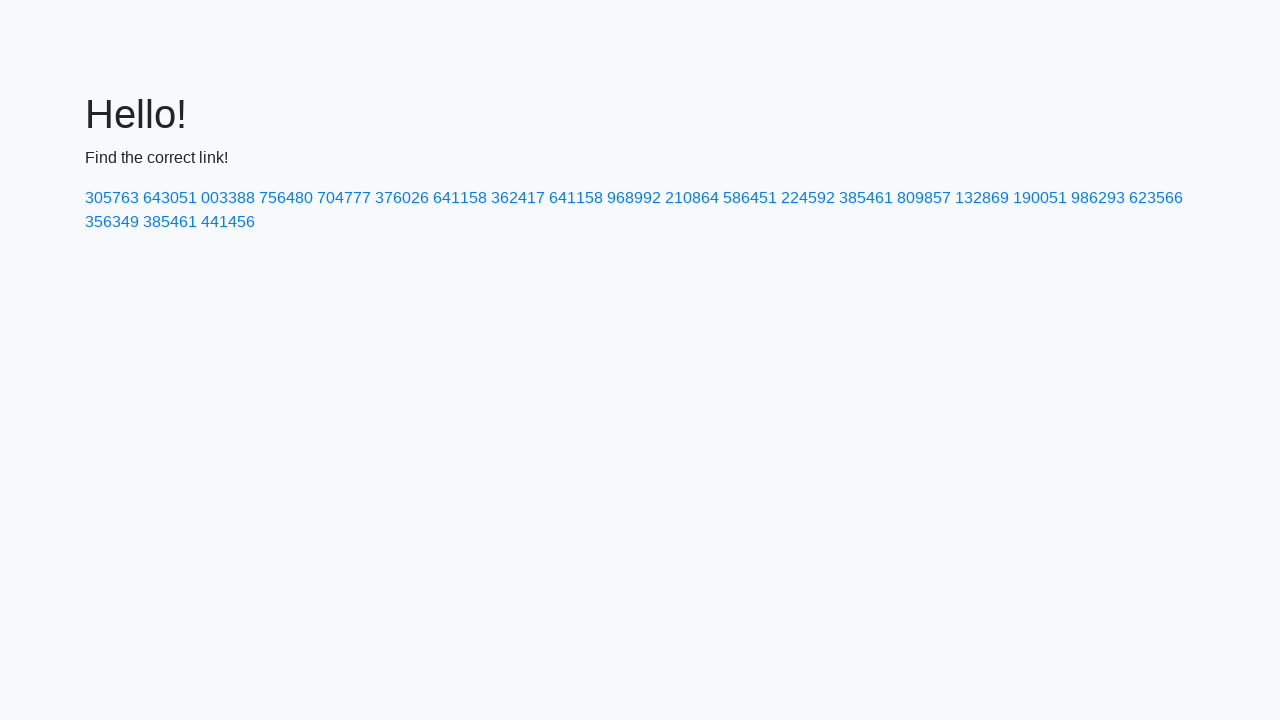

Clicked link with dynamically calculated text '224592' at (808, 198) on text=224592
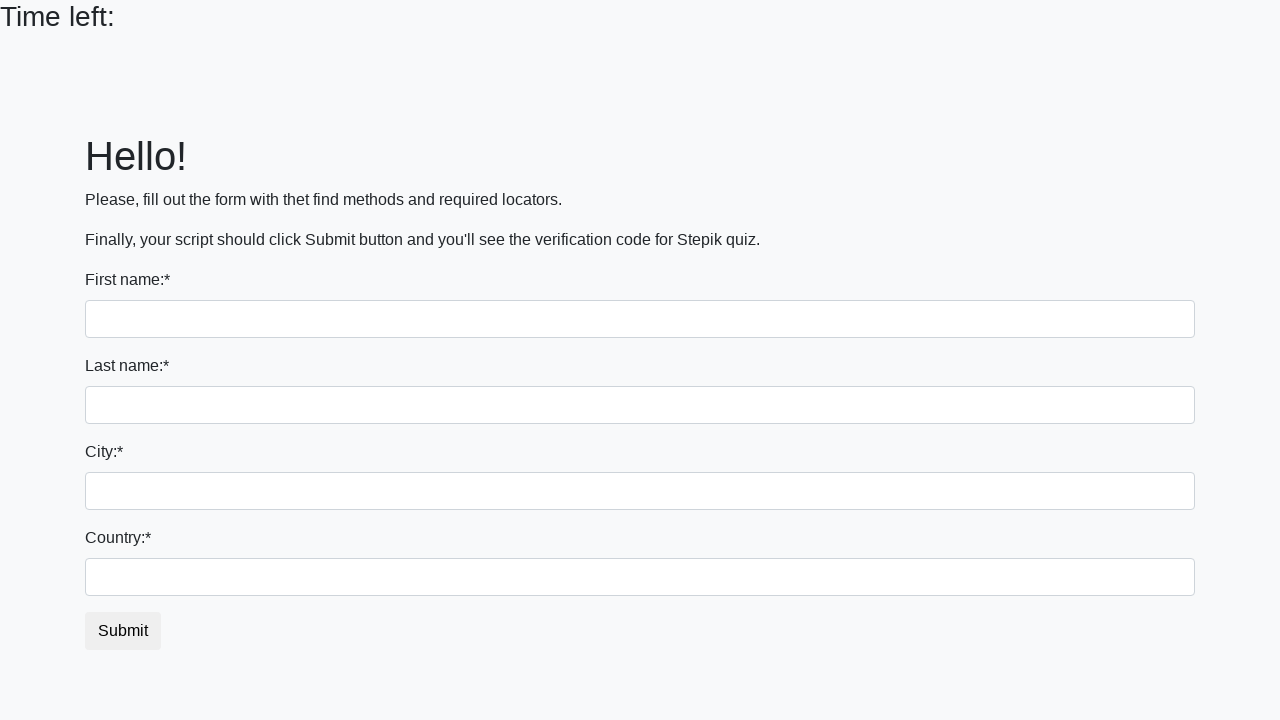

Filled first name field with 'Ivan' on input
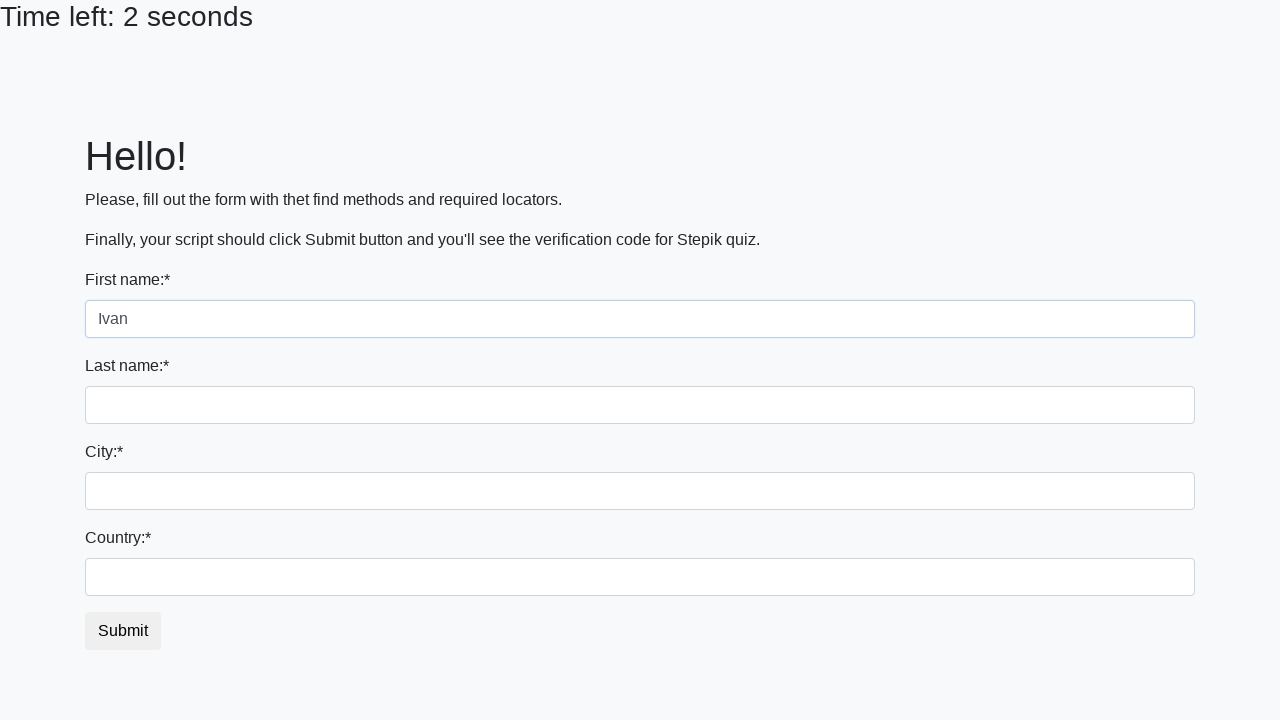

Filled last name field with 'Petrov' on input[name='last_name']
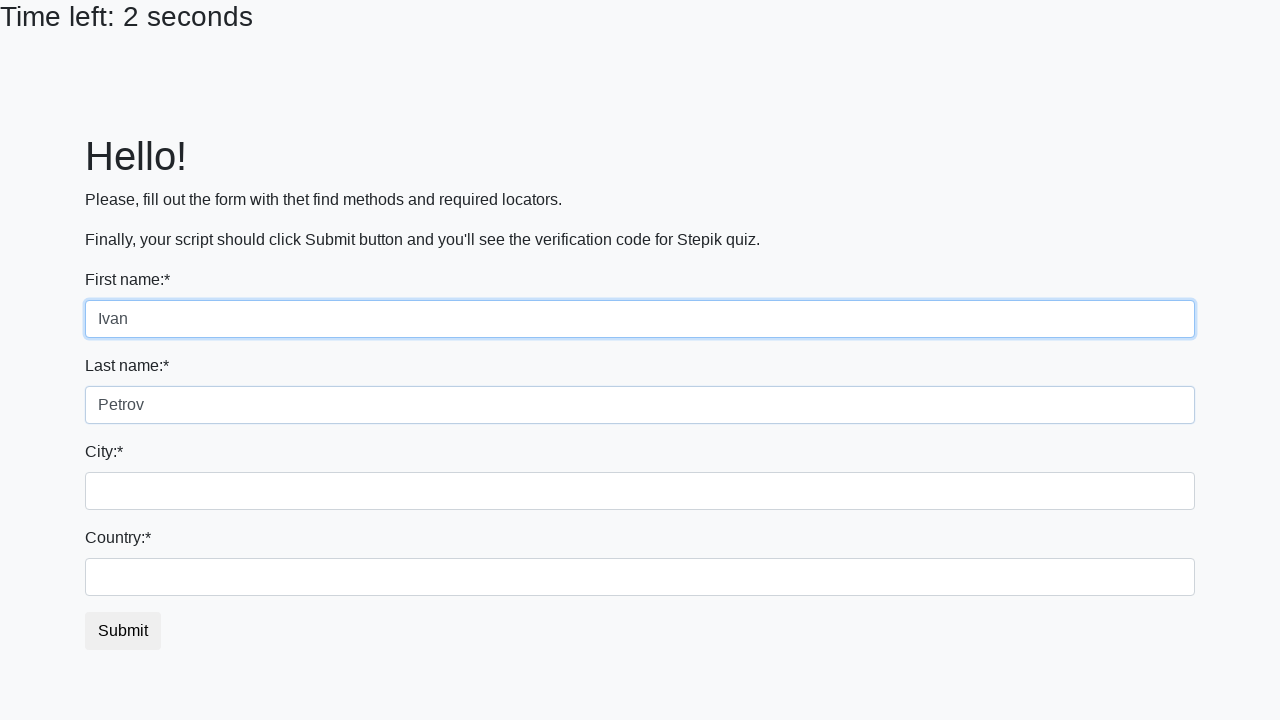

Filled city field with 'Smolensk' on .form-control.city
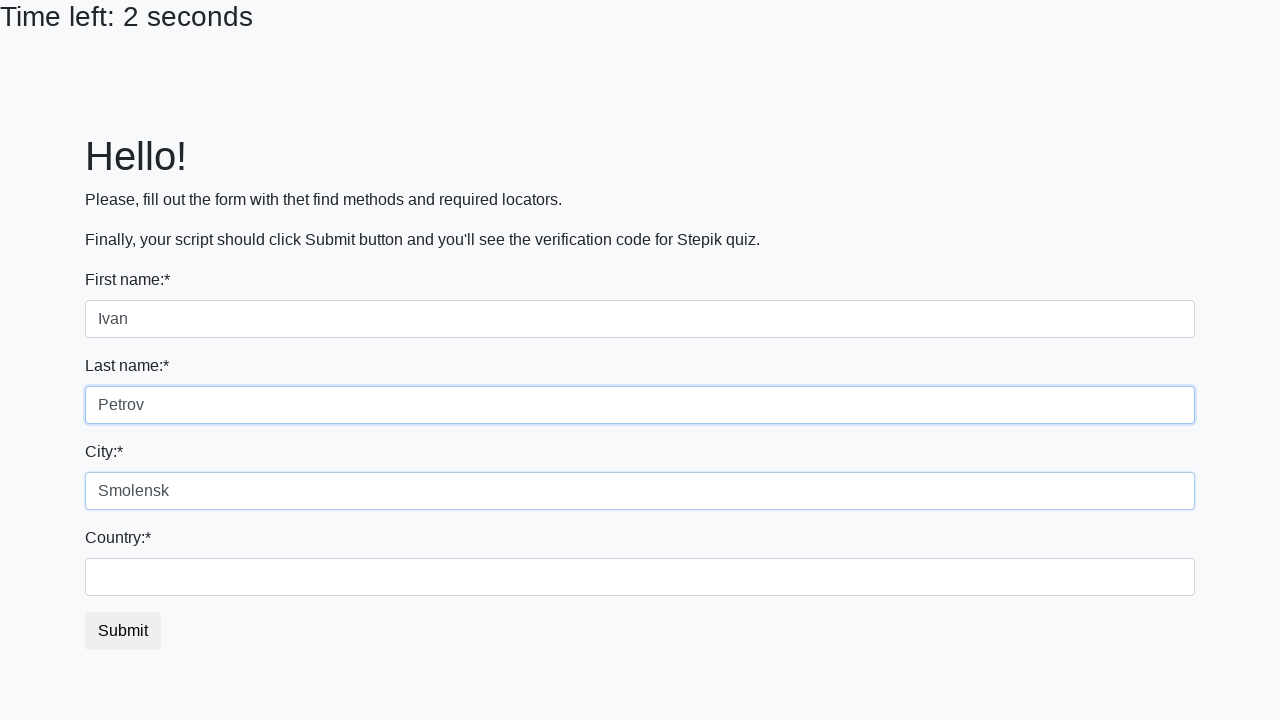

Filled country field with 'Russia' on #country
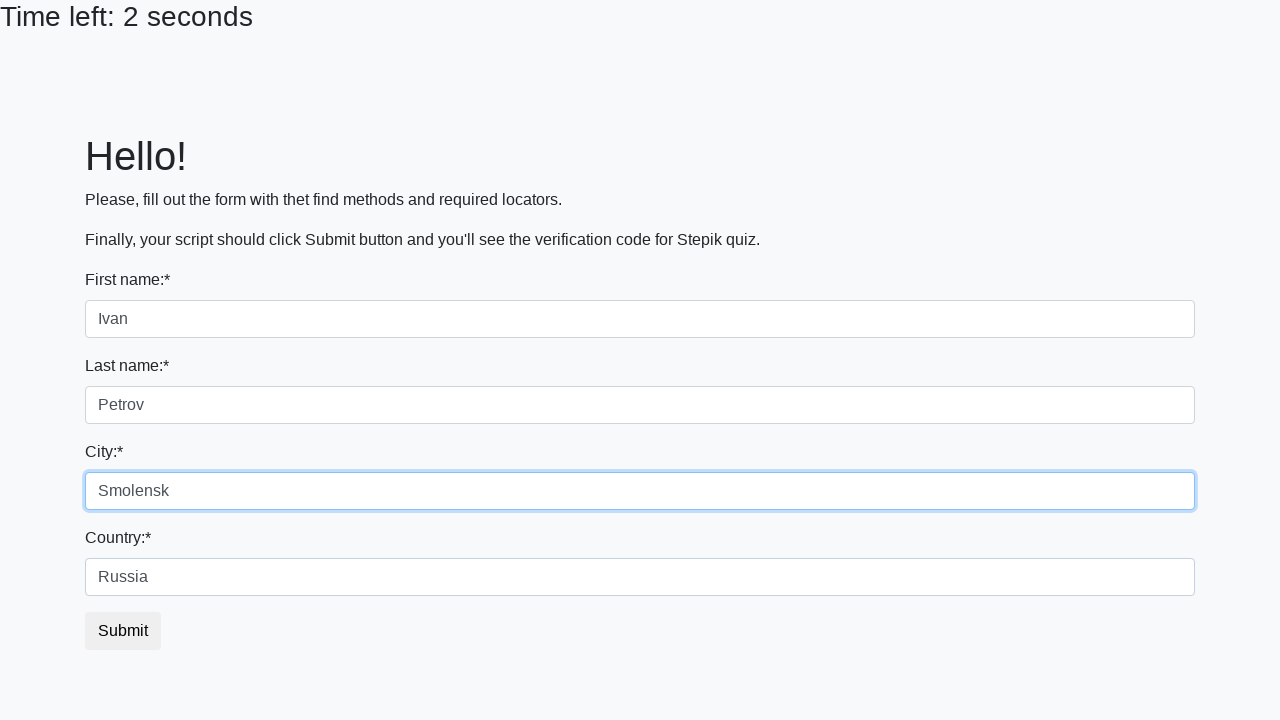

Clicked submit button to complete form submission at (123, 631) on button.btn
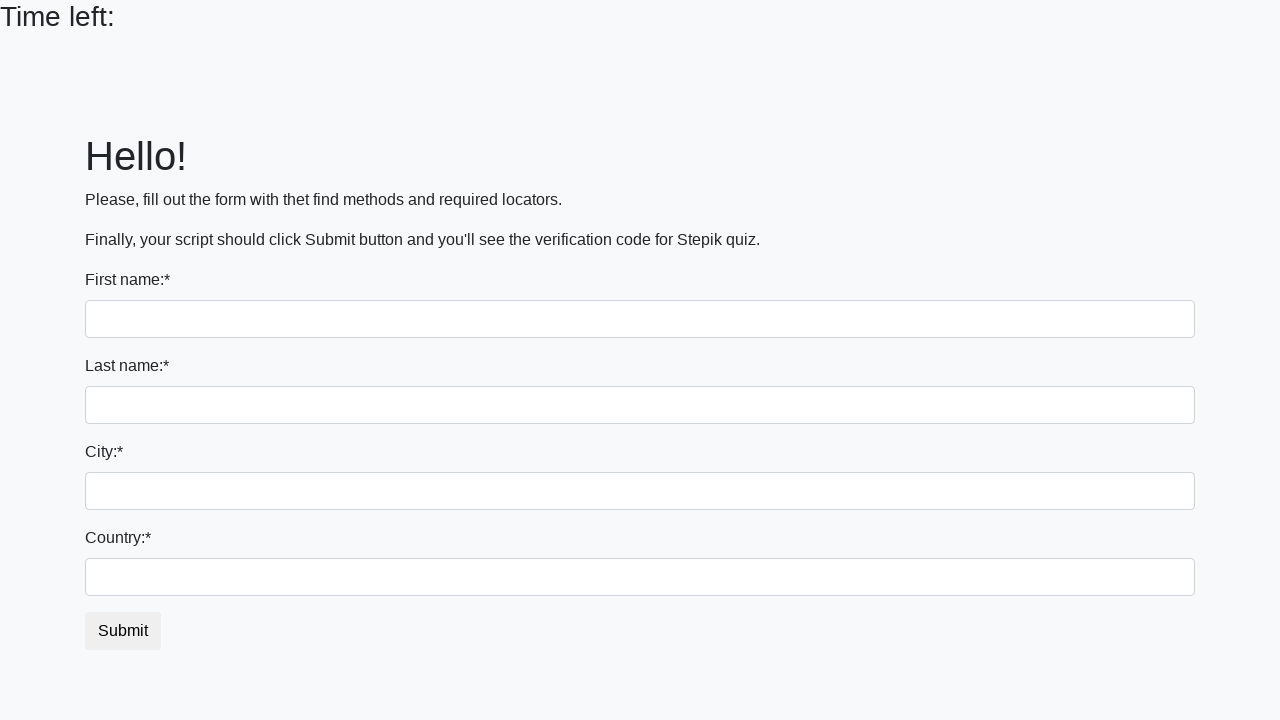

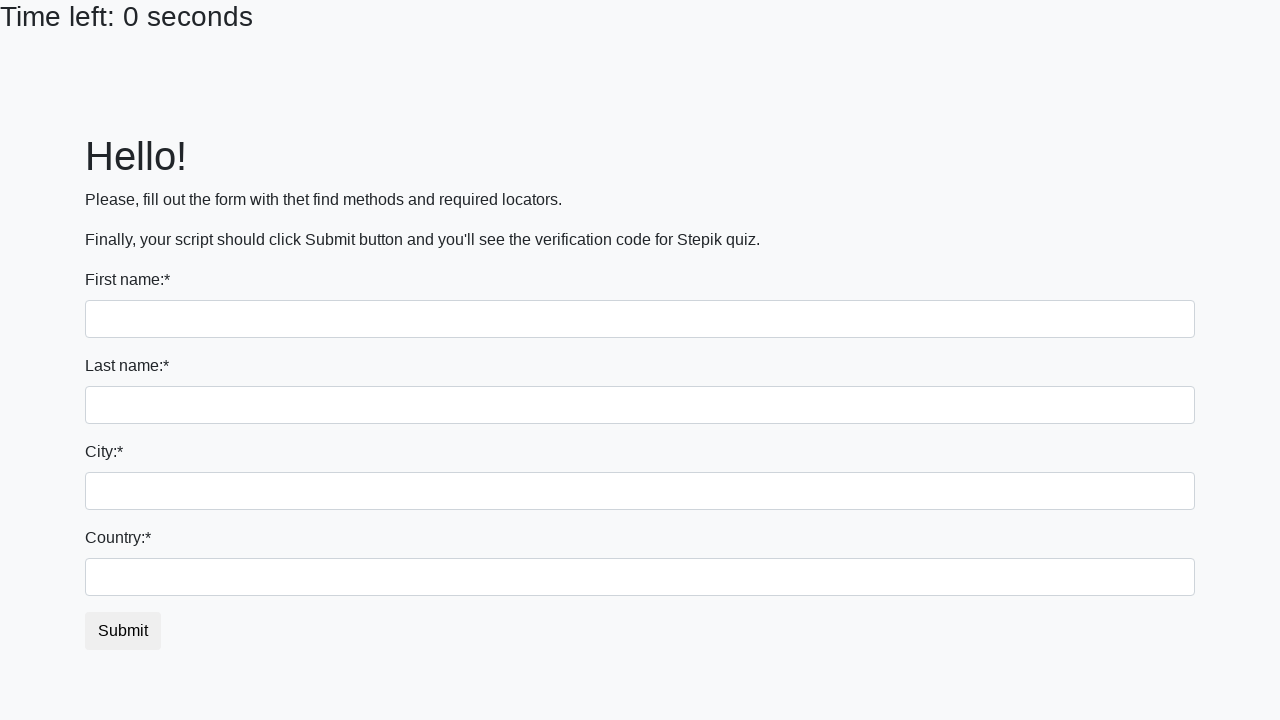